Tests auto-suggestive dropdown functionality by typing a partial country name and selecting the matching option from the autocomplete suggestions list.

Starting URL: https://rahulshettyacademy.com/dropdownsPractise/

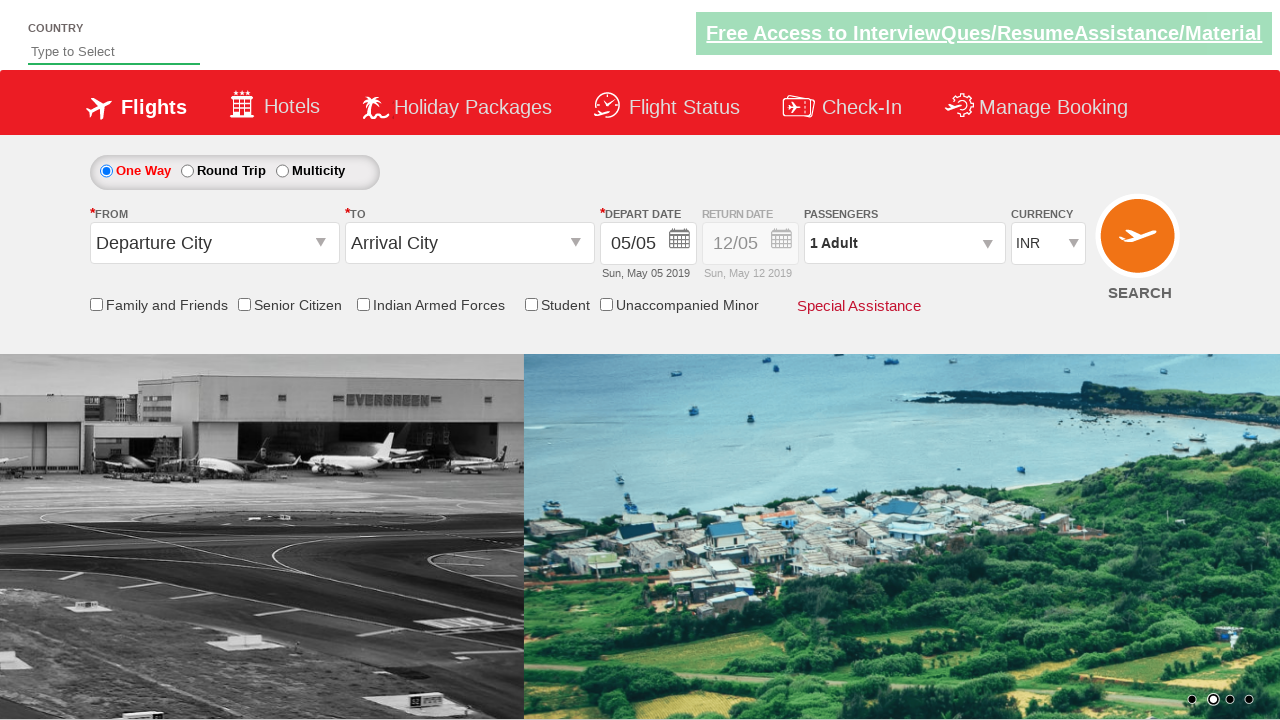

Typed 'ind' in autosuggest input field on #autosuggest
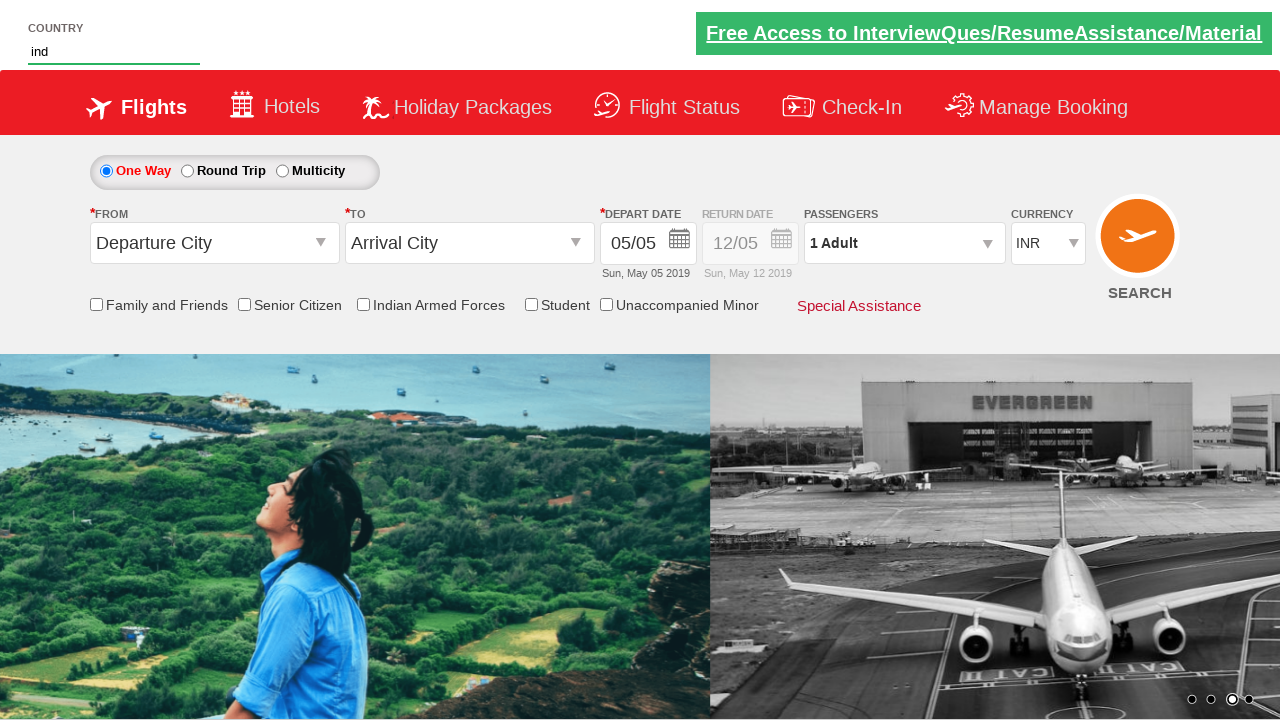

Autocomplete suggestions loaded
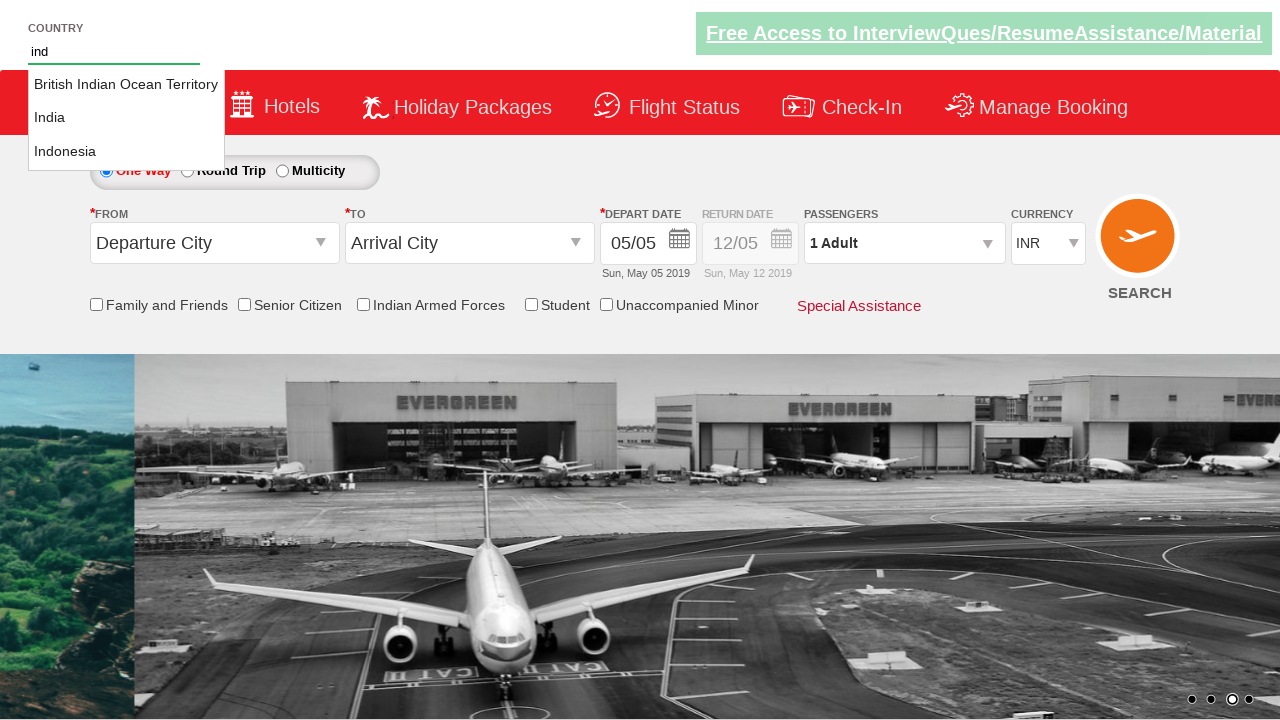

Selected 'India' from autocomplete suggestions at (126, 118) on li.ui-menu-item a >> nth=1
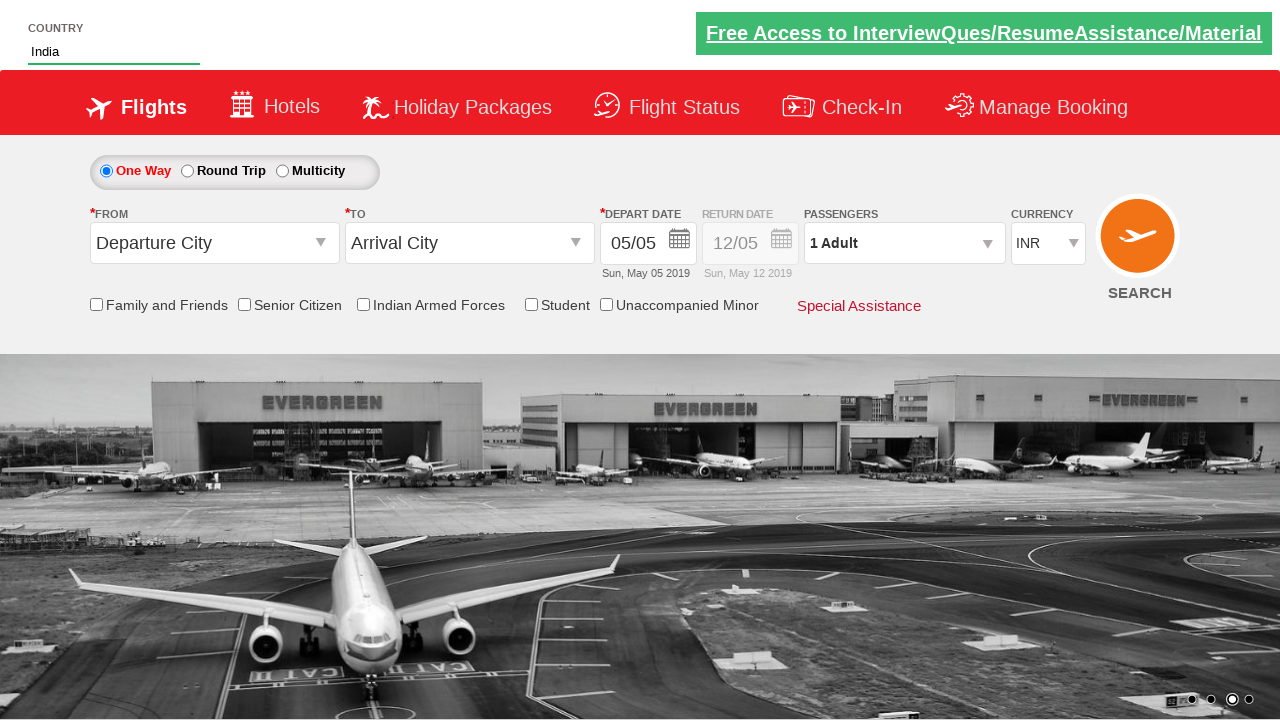

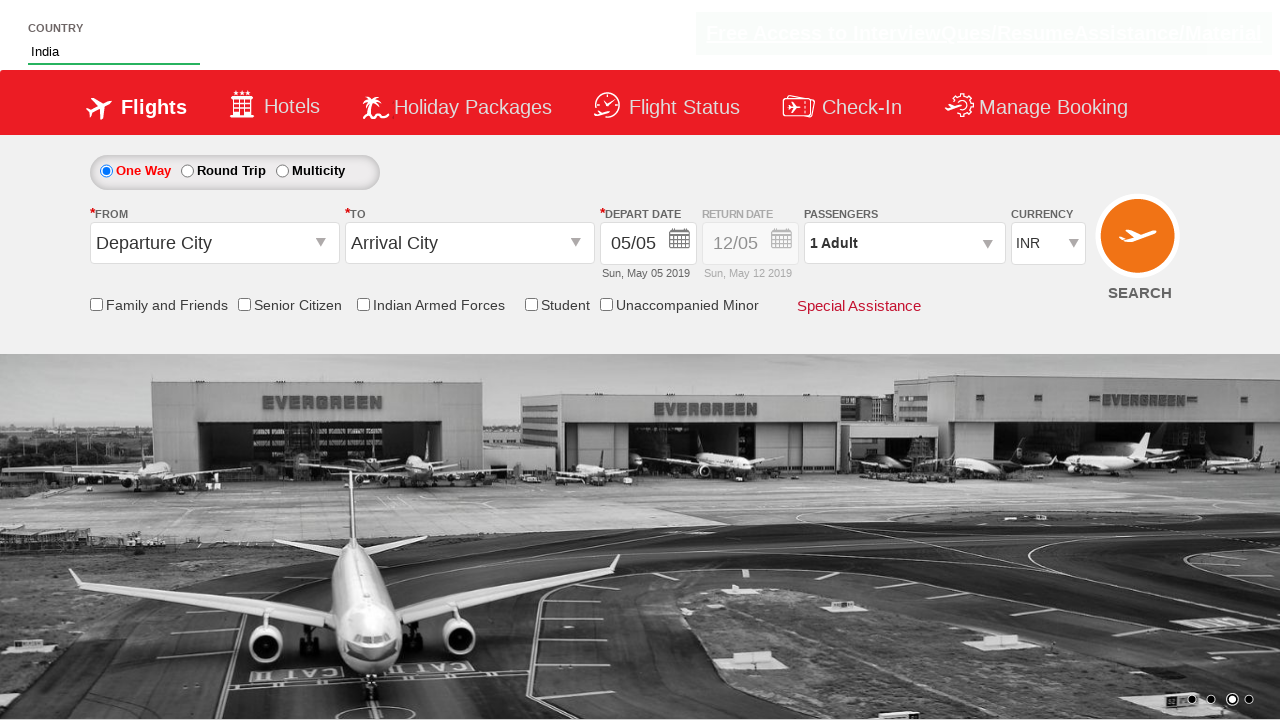